Demonstrates CSS selector usage by locating a tracking AWB textarea on a shipping website and entering text into it.

Starting URL: https://www.firstflight.com.sg/

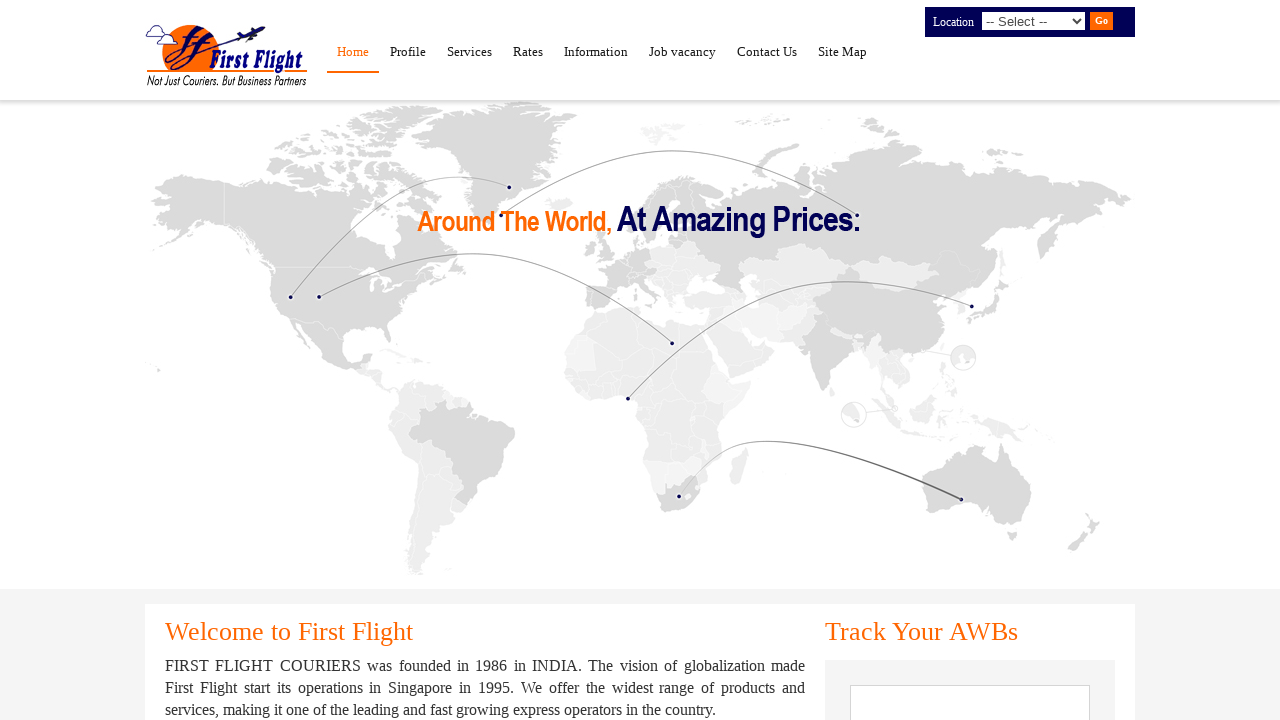

Located tracking AWB textarea using CSS selector with id containing 'ck_aw'
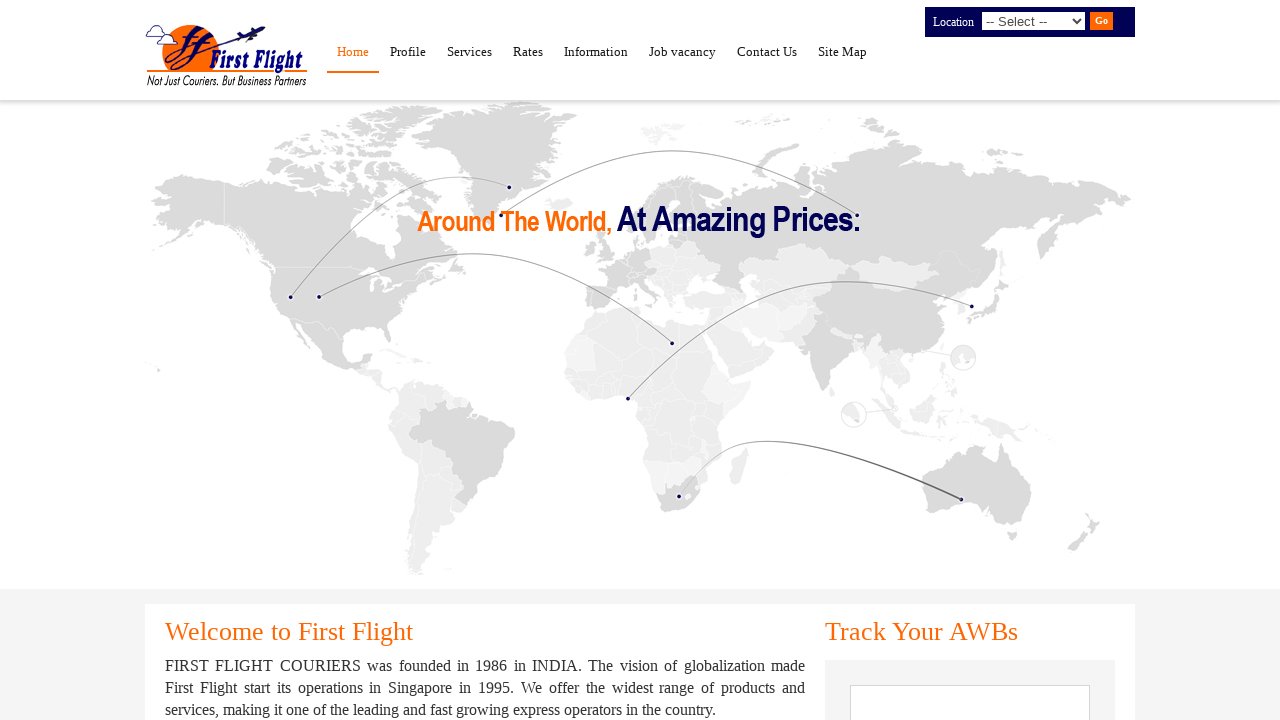

Cleared existing text from tracking textarea on textarea[id*='ck_aw']
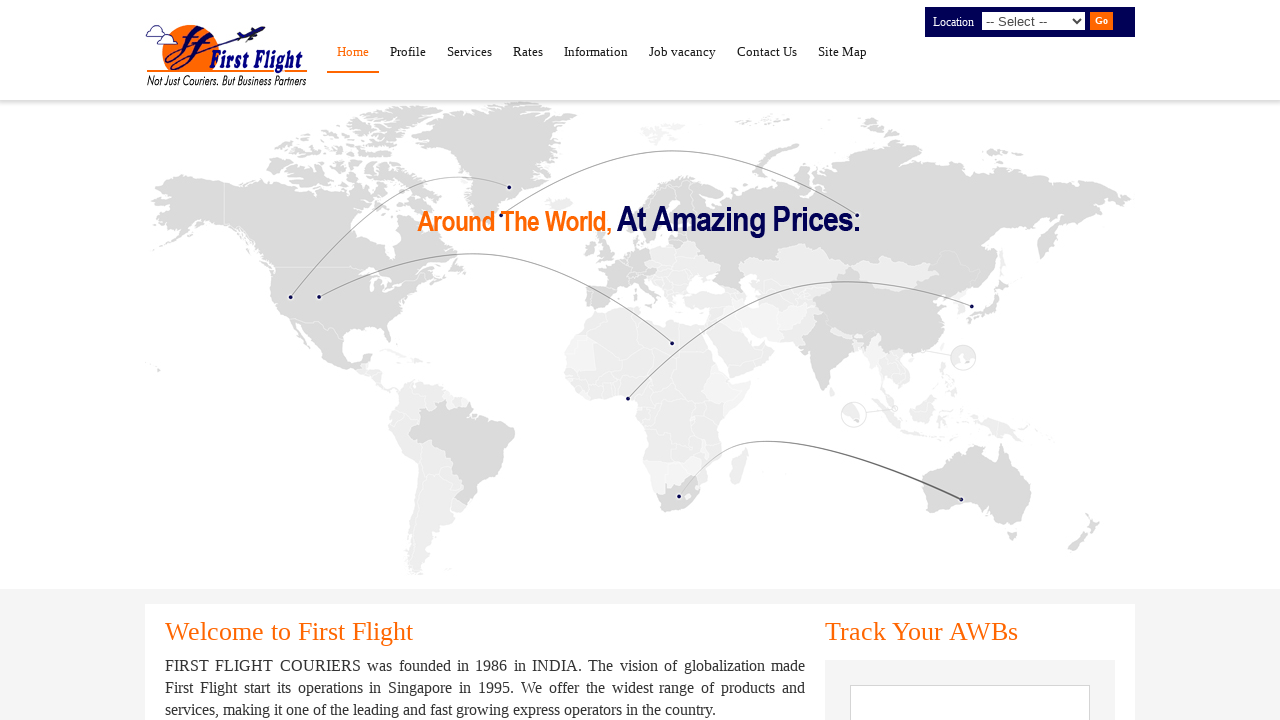

Entered 'Hello World' into tracking textarea on textarea[id*='ck_aw']
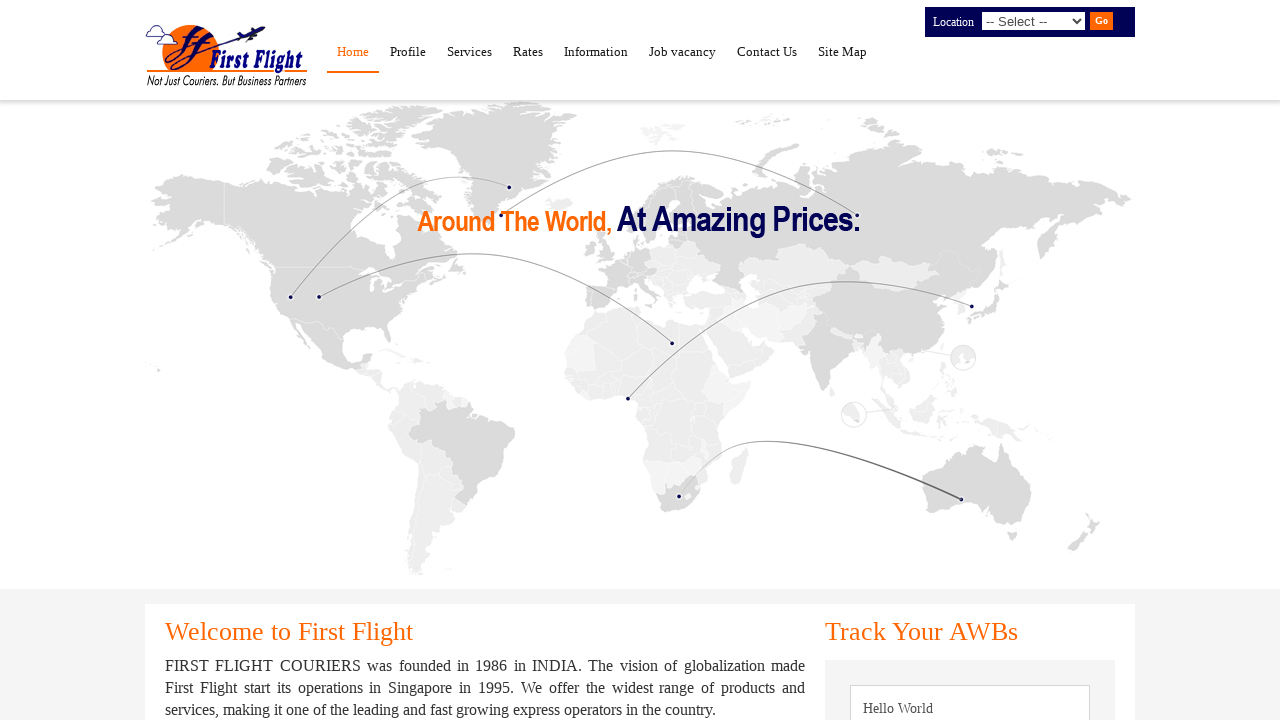

Waited 2 seconds for action to complete
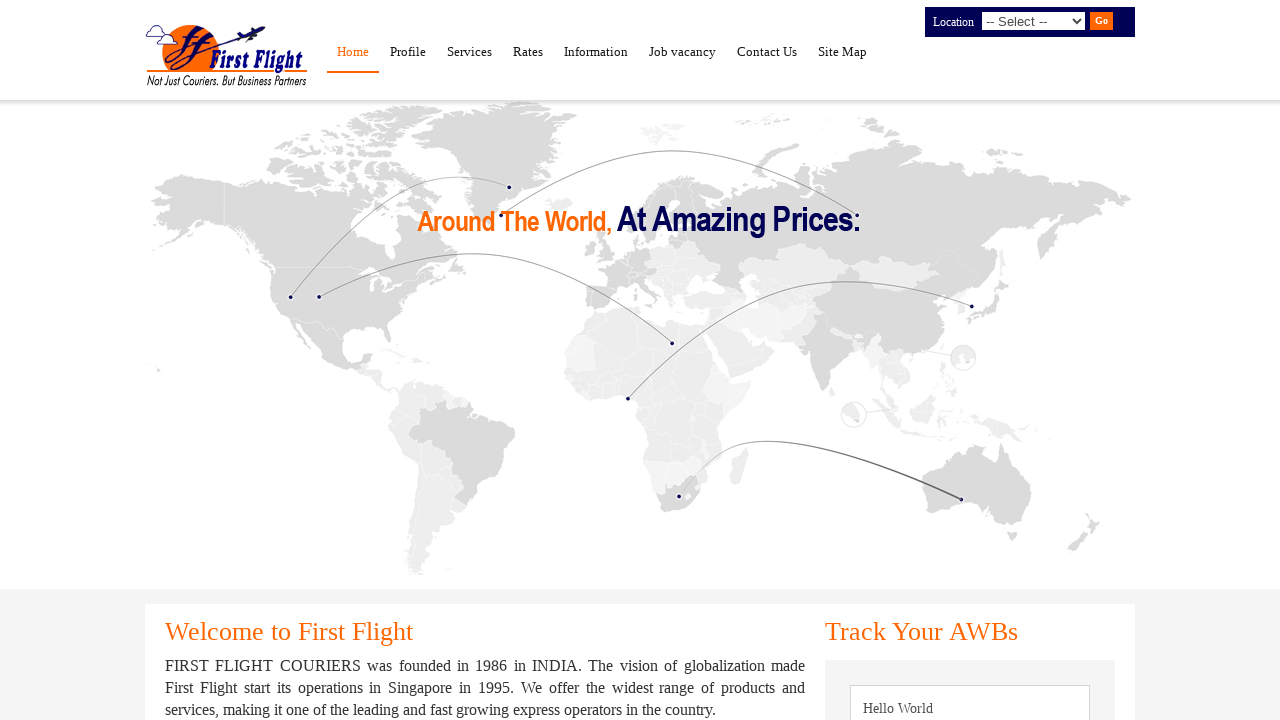

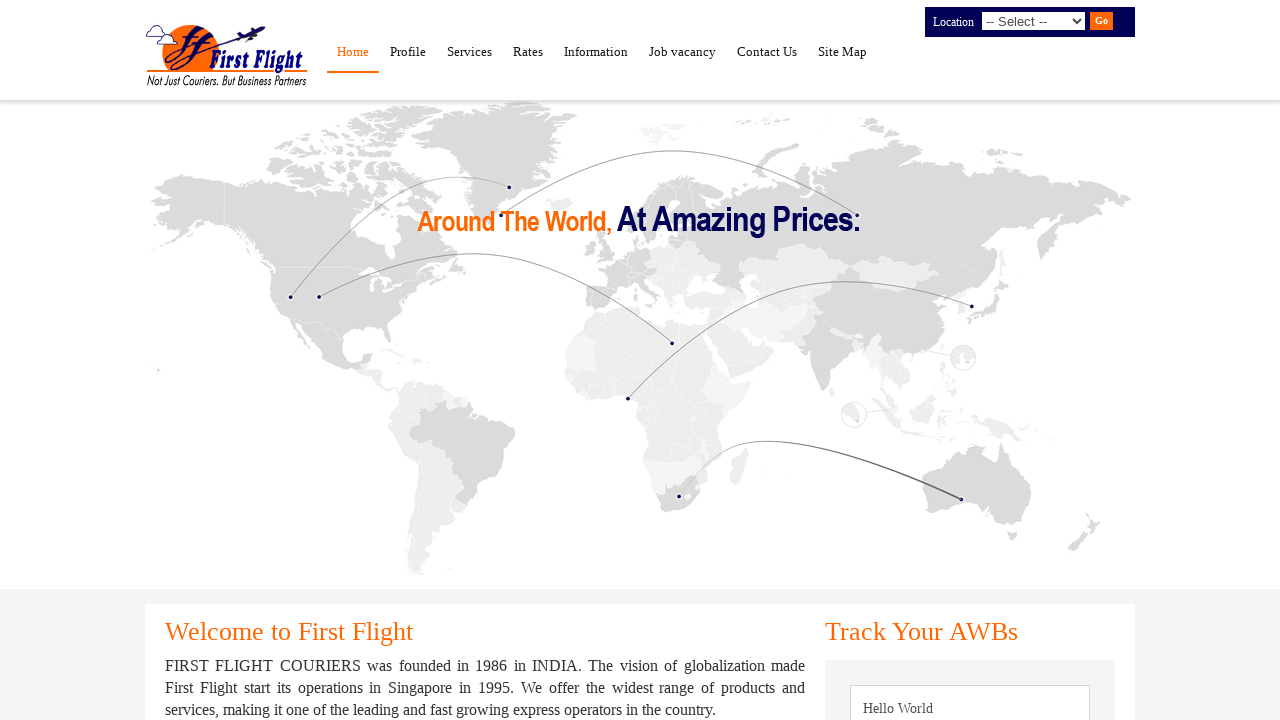